Tests filtering todos by Active, Completed, and All views, and respecting browser back button

Starting URL: https://demo.playwright.dev/todomvc

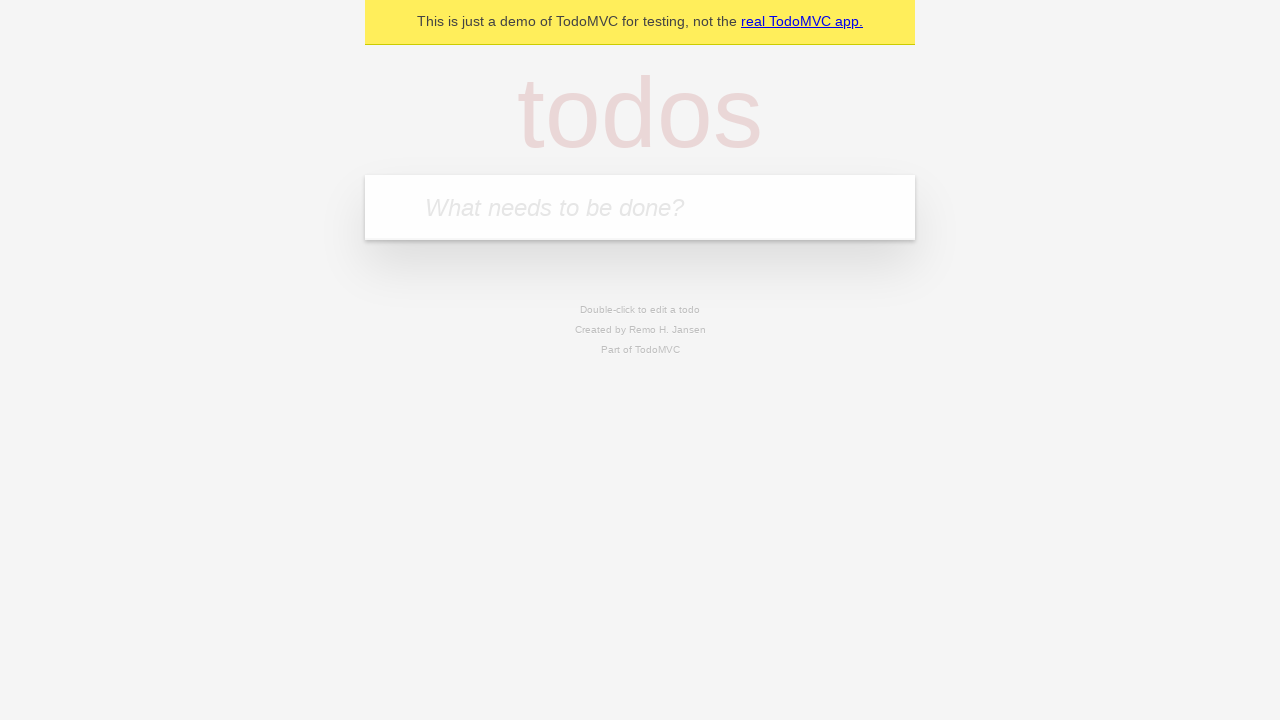

Filled todo input with 'buy some cheese' on internal:attr=[placeholder="What needs to be done?"i]
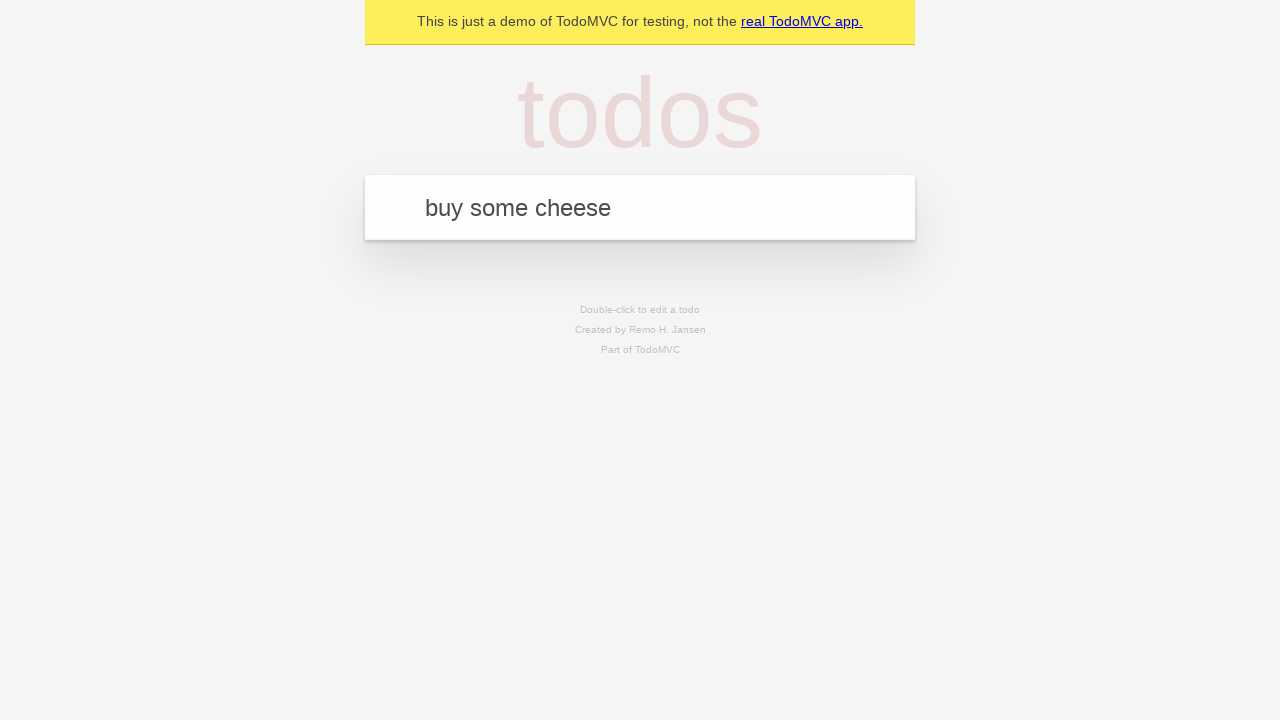

Pressed Enter to create first todo item on internal:attr=[placeholder="What needs to be done?"i]
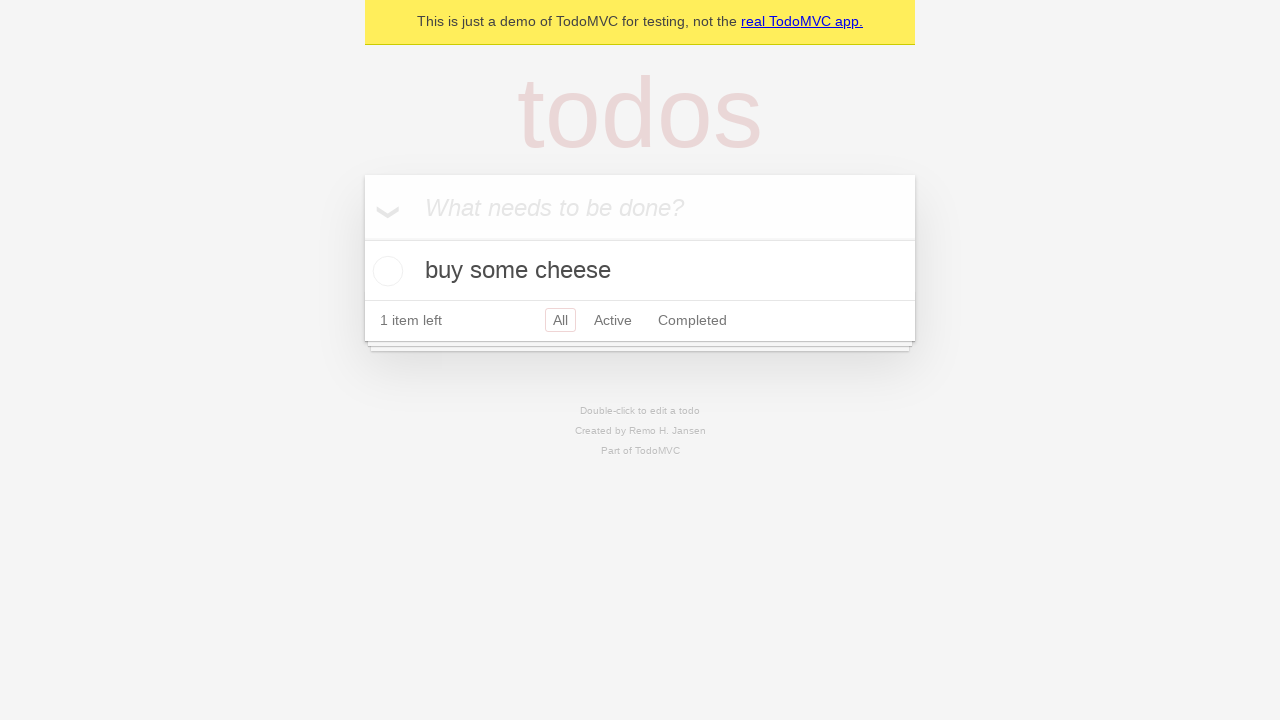

Filled todo input with 'feed the cat' on internal:attr=[placeholder="What needs to be done?"i]
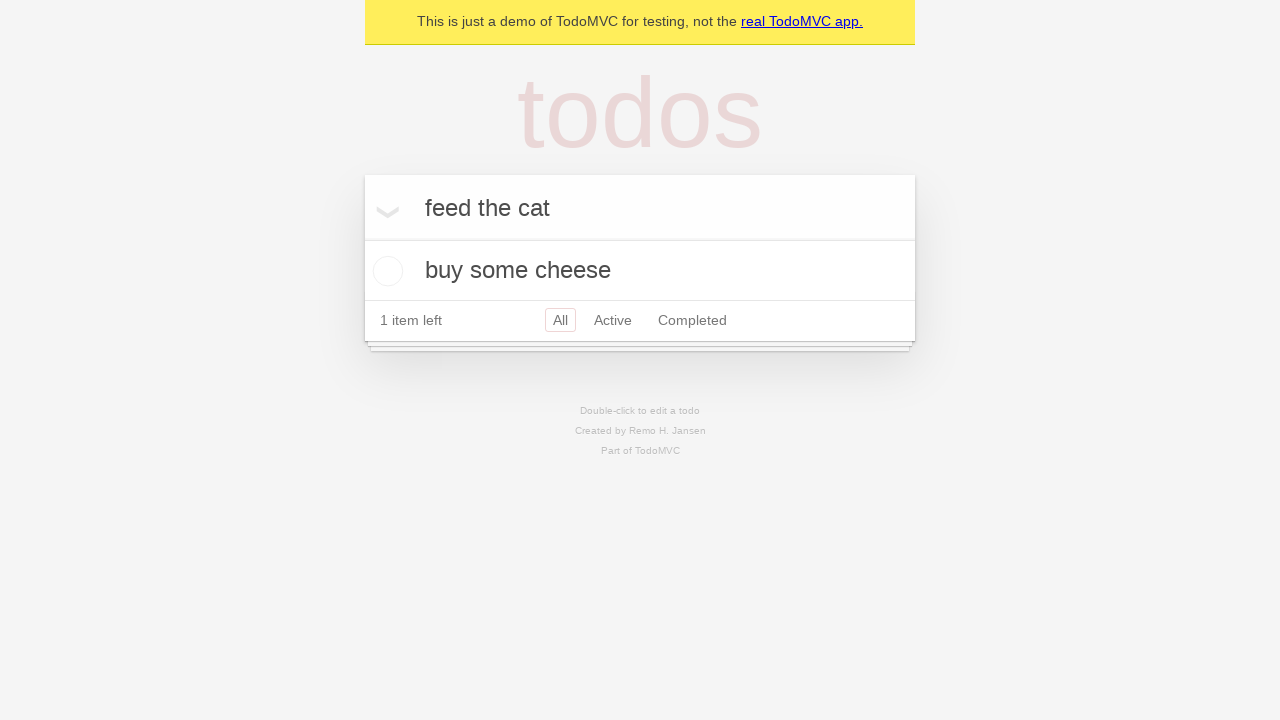

Pressed Enter to create second todo item on internal:attr=[placeholder="What needs to be done?"i]
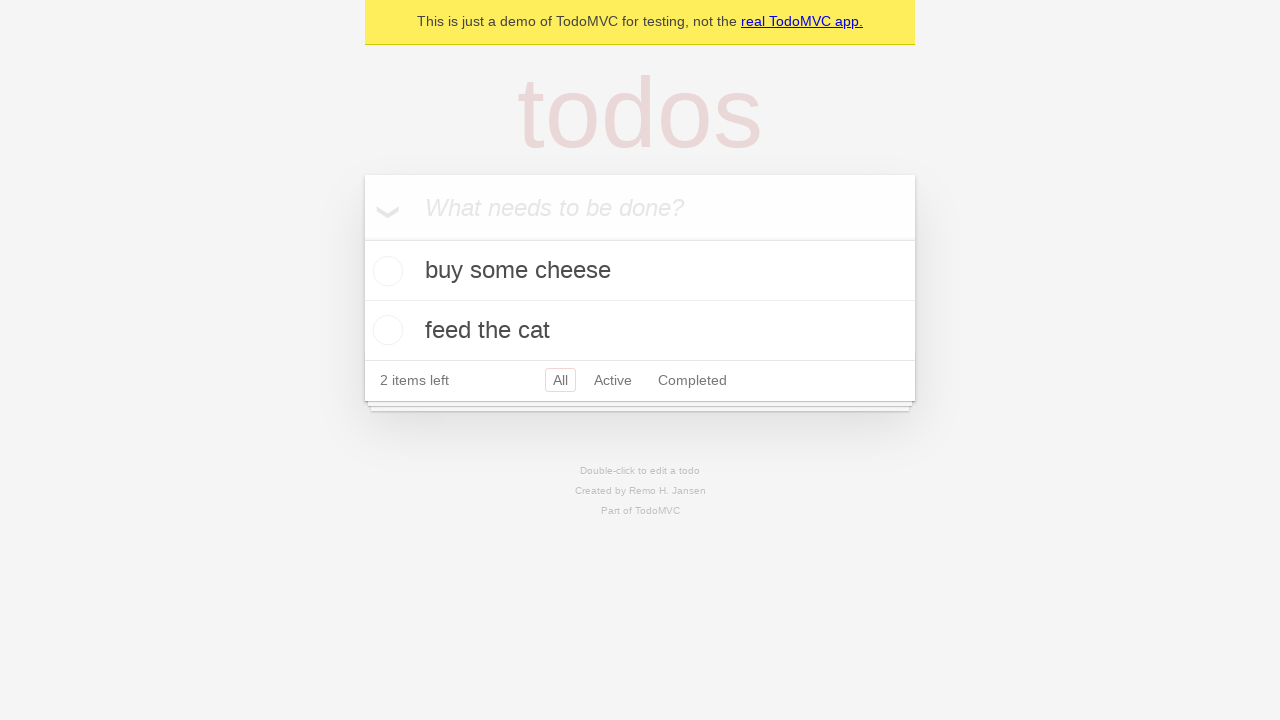

Filled todo input with 'book a doctors appointment' on internal:attr=[placeholder="What needs to be done?"i]
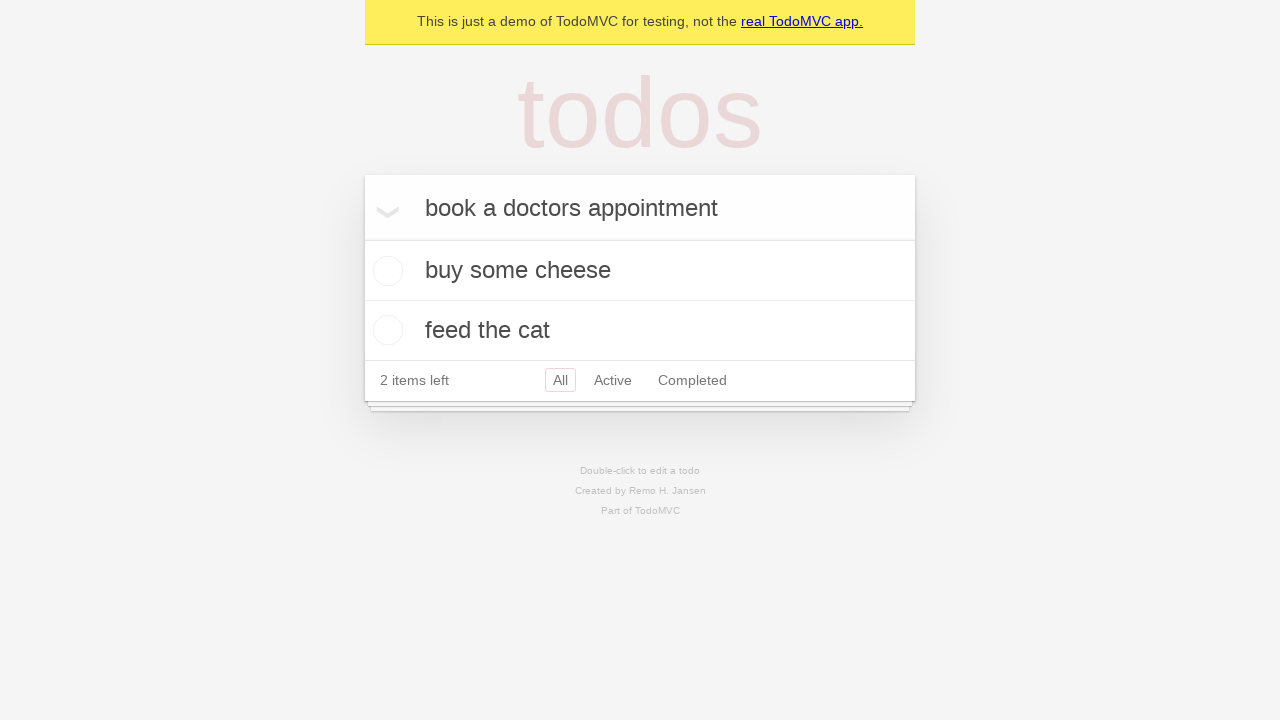

Pressed Enter to create third todo item on internal:attr=[placeholder="What needs to be done?"i]
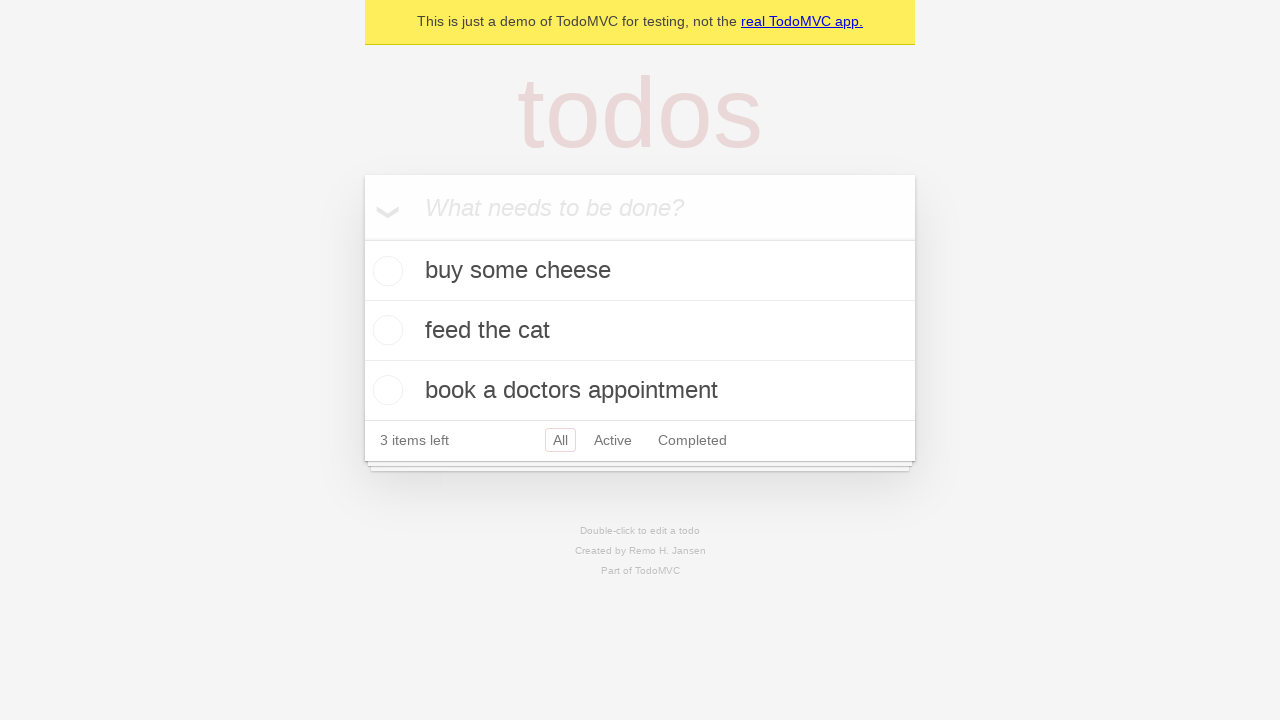

Checked the second todo item (feed the cat) at (385, 330) on internal:testid=[data-testid="todo-item"s] >> nth=1 >> internal:role=checkbox
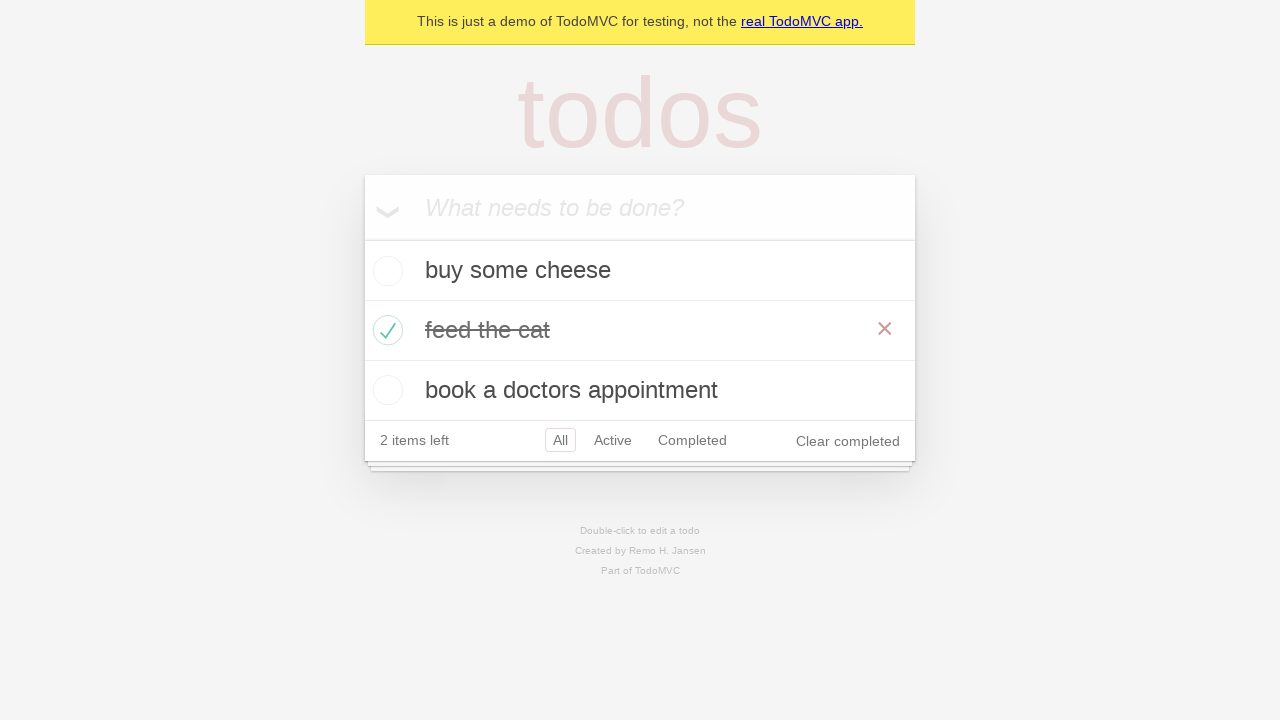

Clicked Active filter to display only active todos at (613, 440) on internal:role=link[name="Active"i]
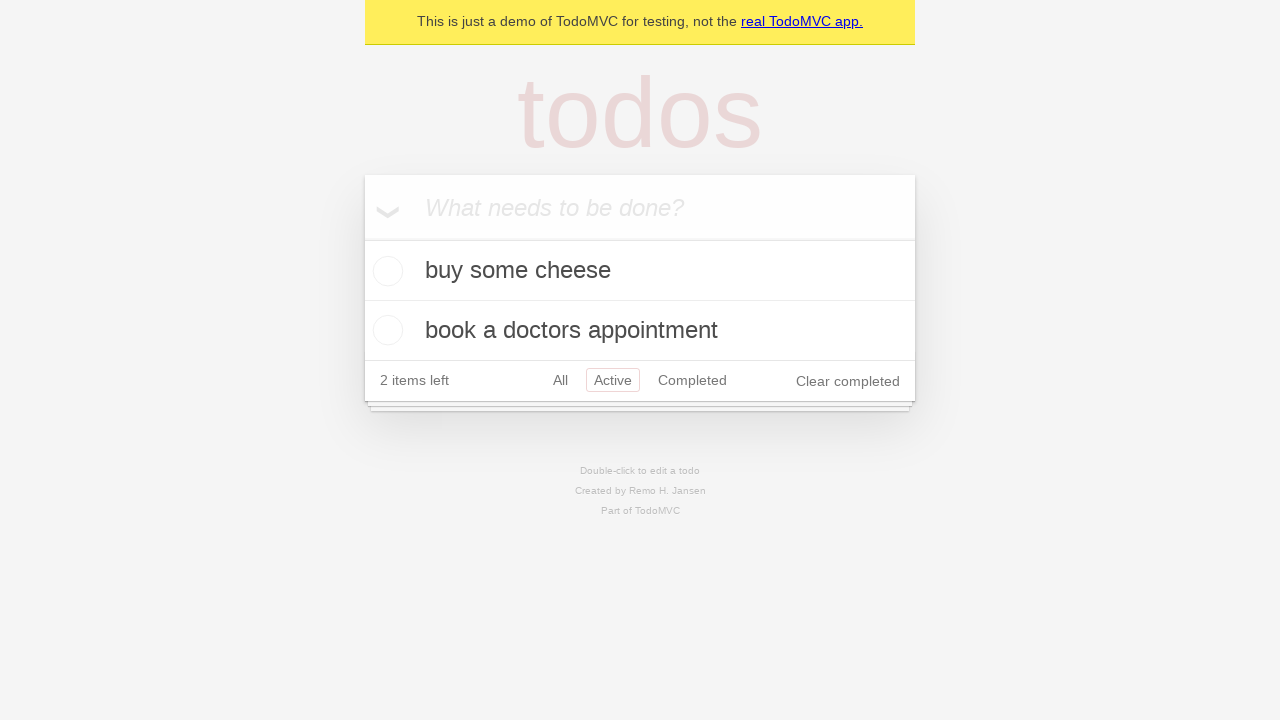

Waited for filtered todo items to load in Active view
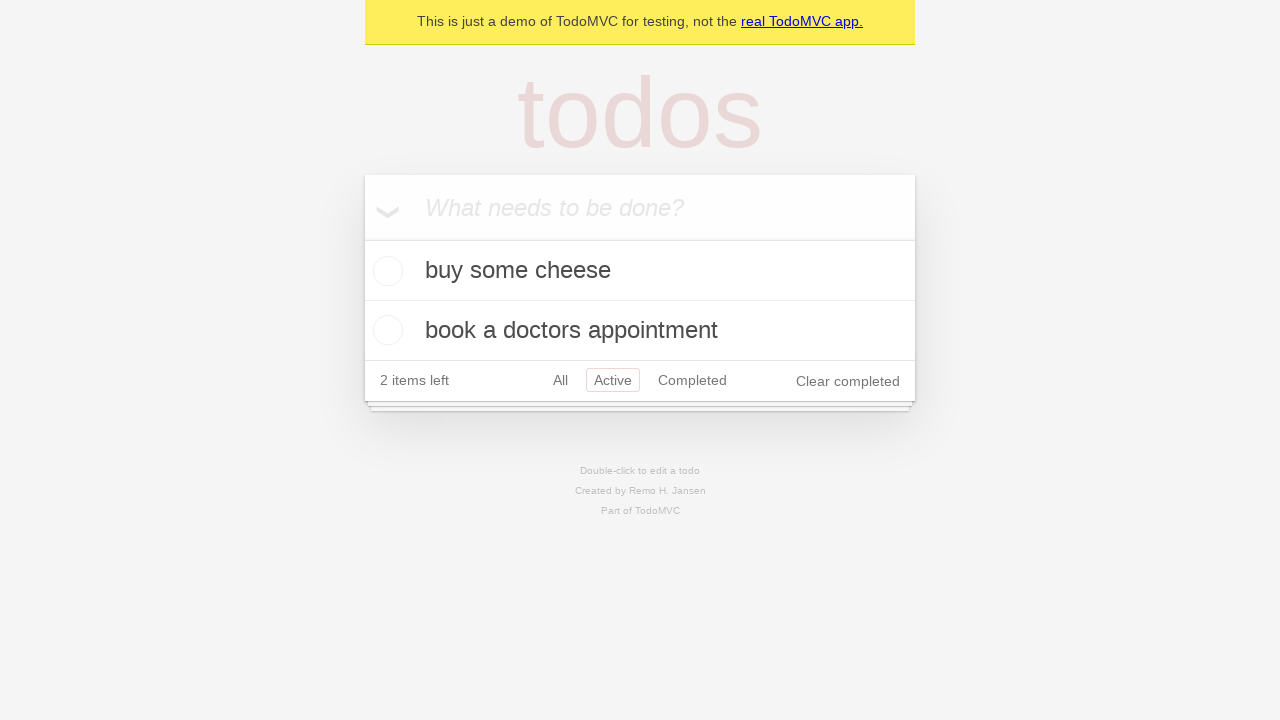

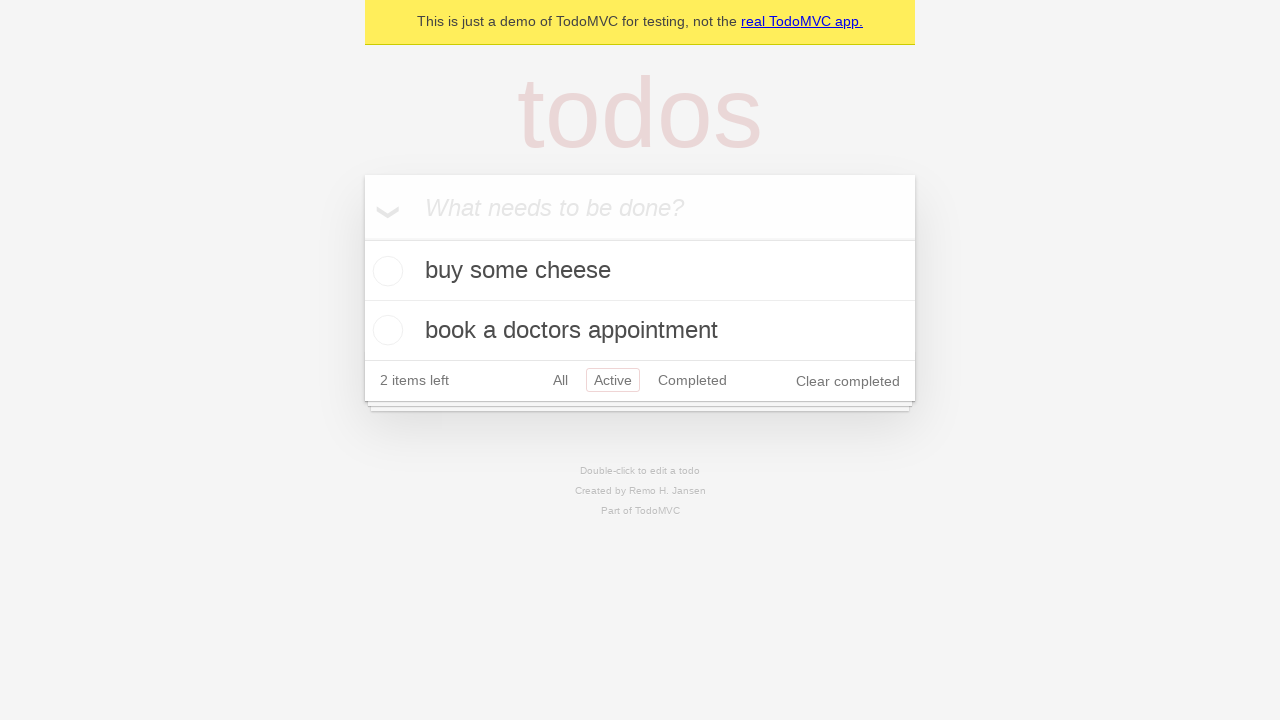